Tests injecting jQuery and jQuery Growl library into a page, then displaying notification messages using the Growl plugin

Starting URL: http://the-internet.herokuapp.com

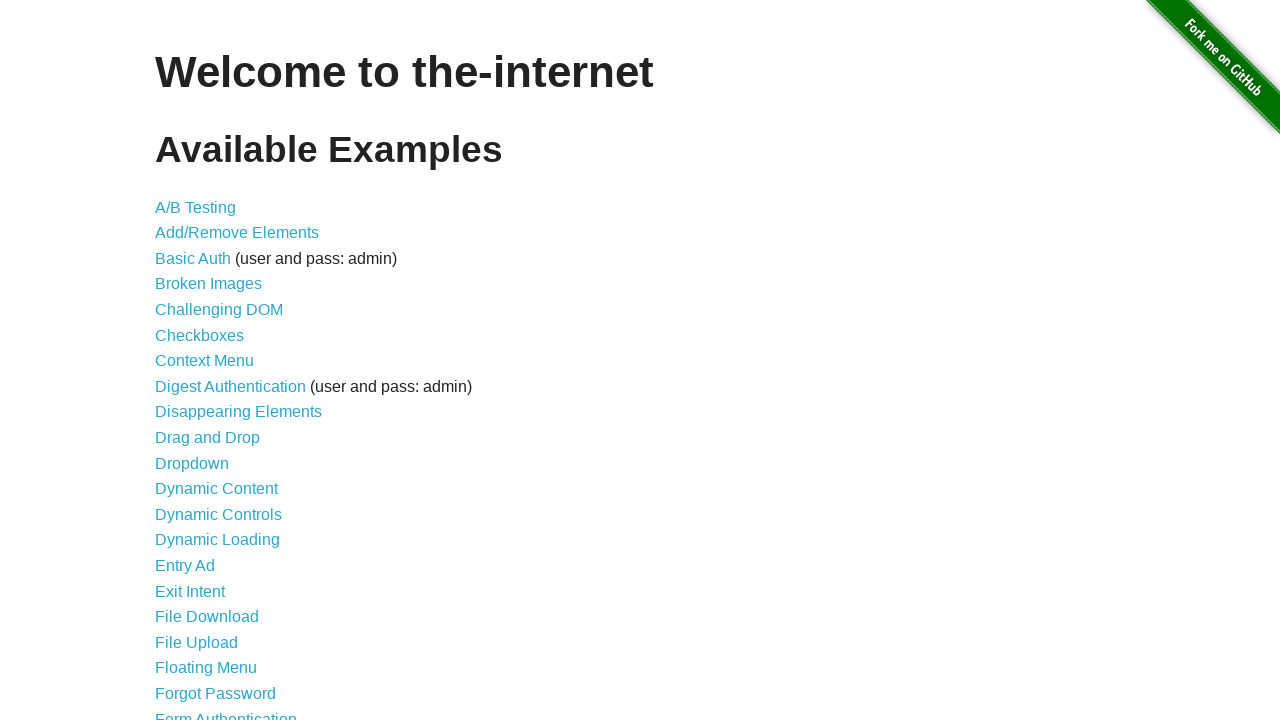

Injected jQuery library into page if not already present
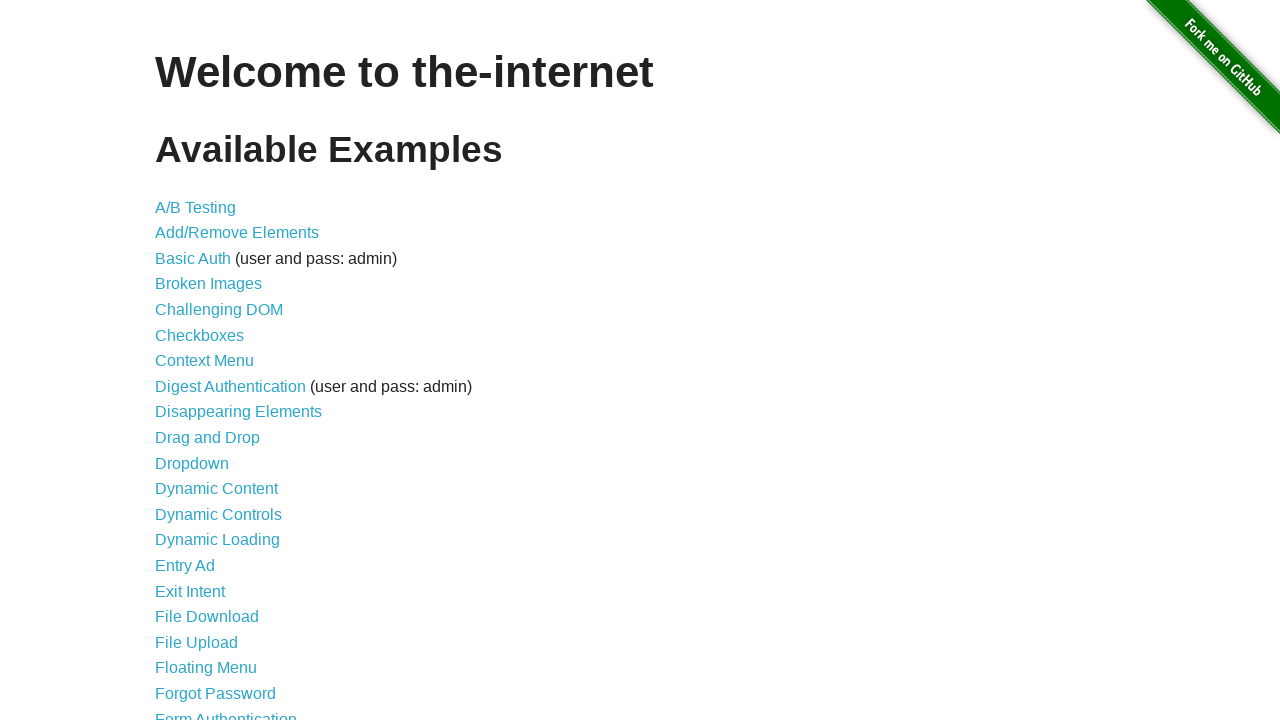

jQuery library loaded successfully
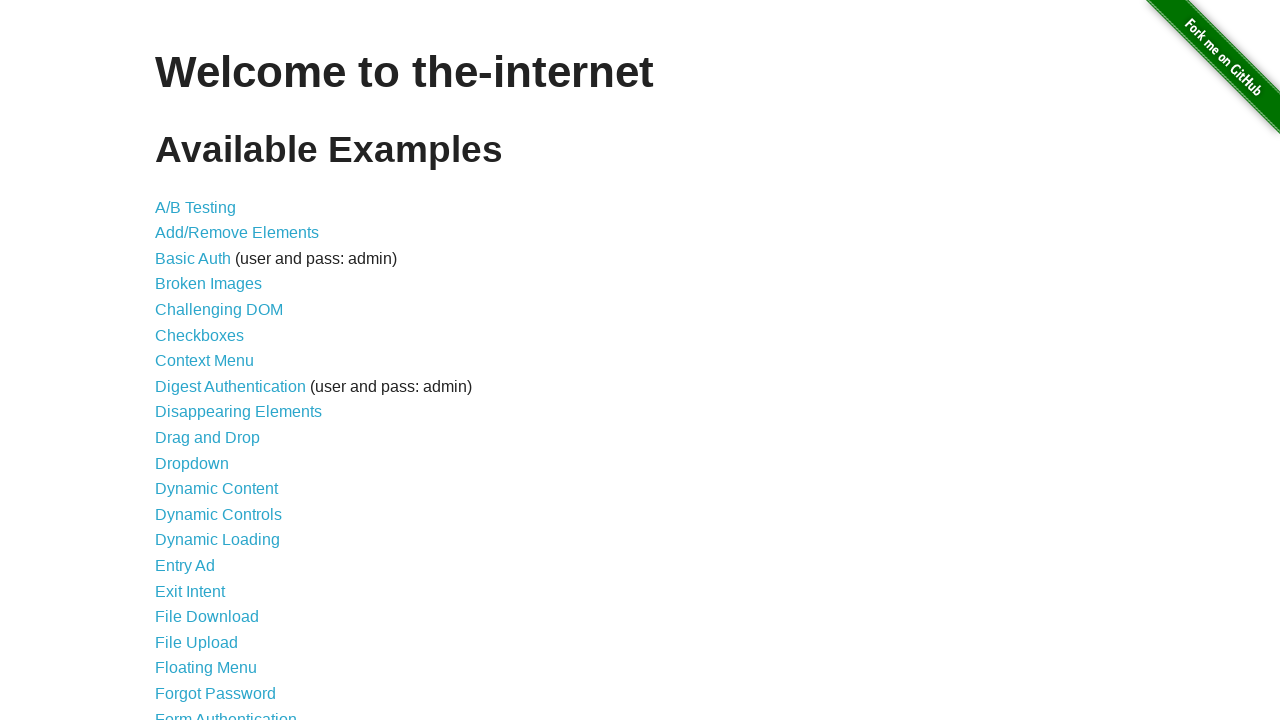

Injected jQuery Growl plugin script into page
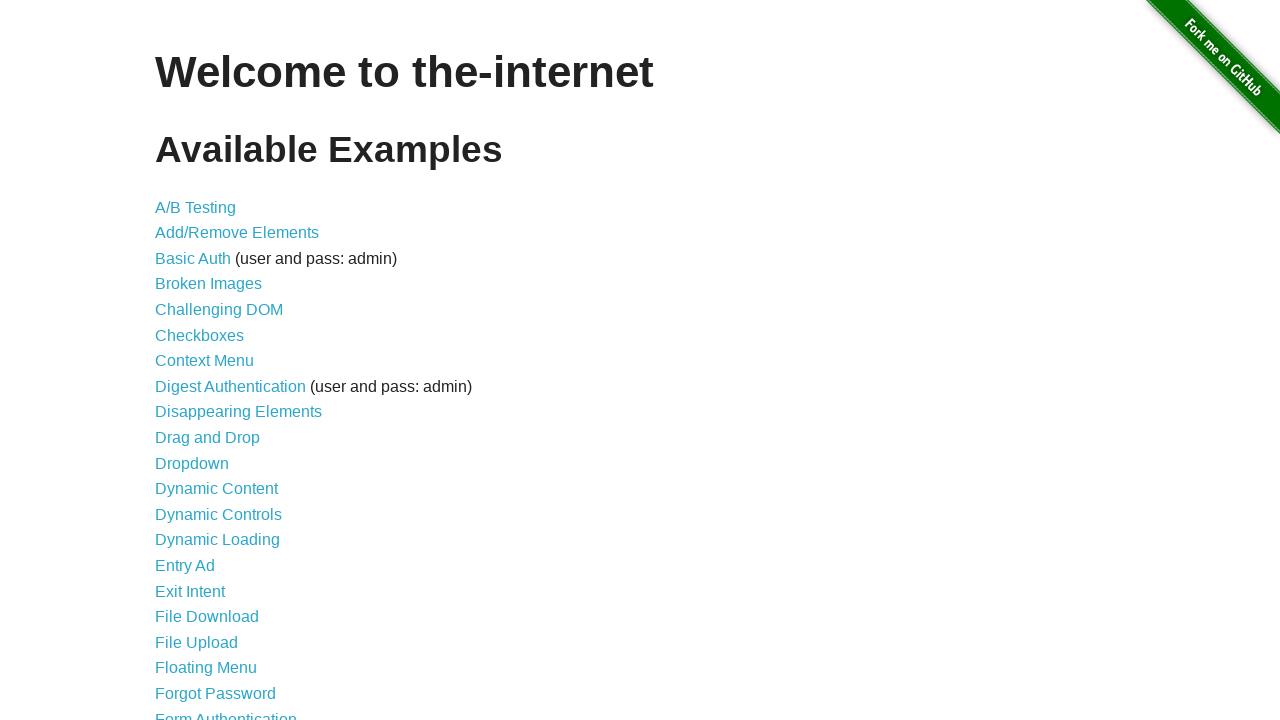

Added jQuery Growl CSS stylesheet to page
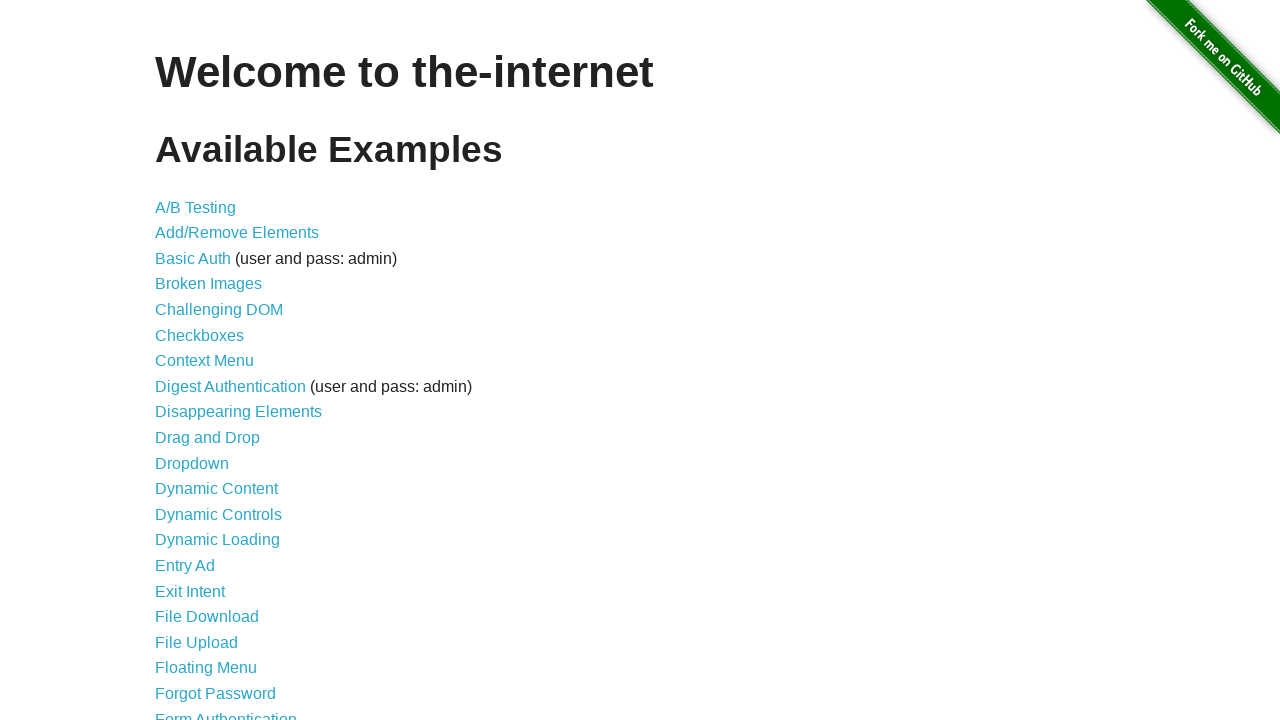

jQuery Growl plugin loaded and available
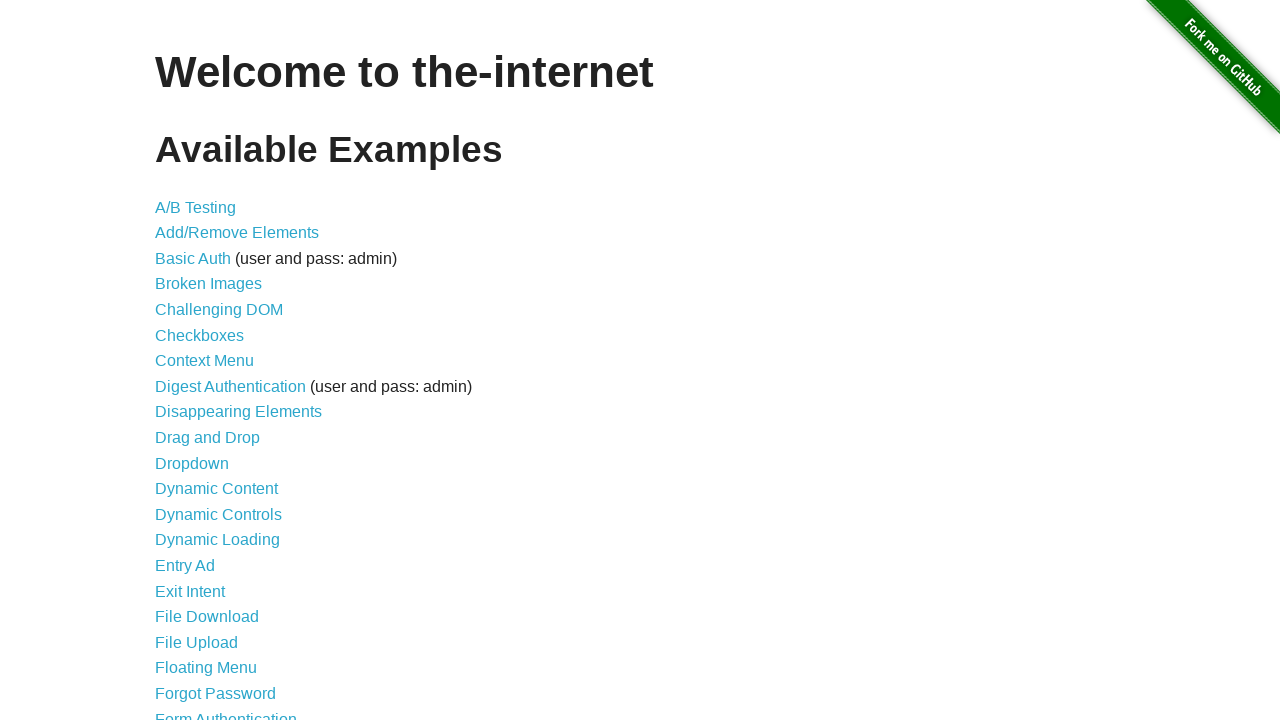

Displayed Growl notification with title 'GET' and message '/'
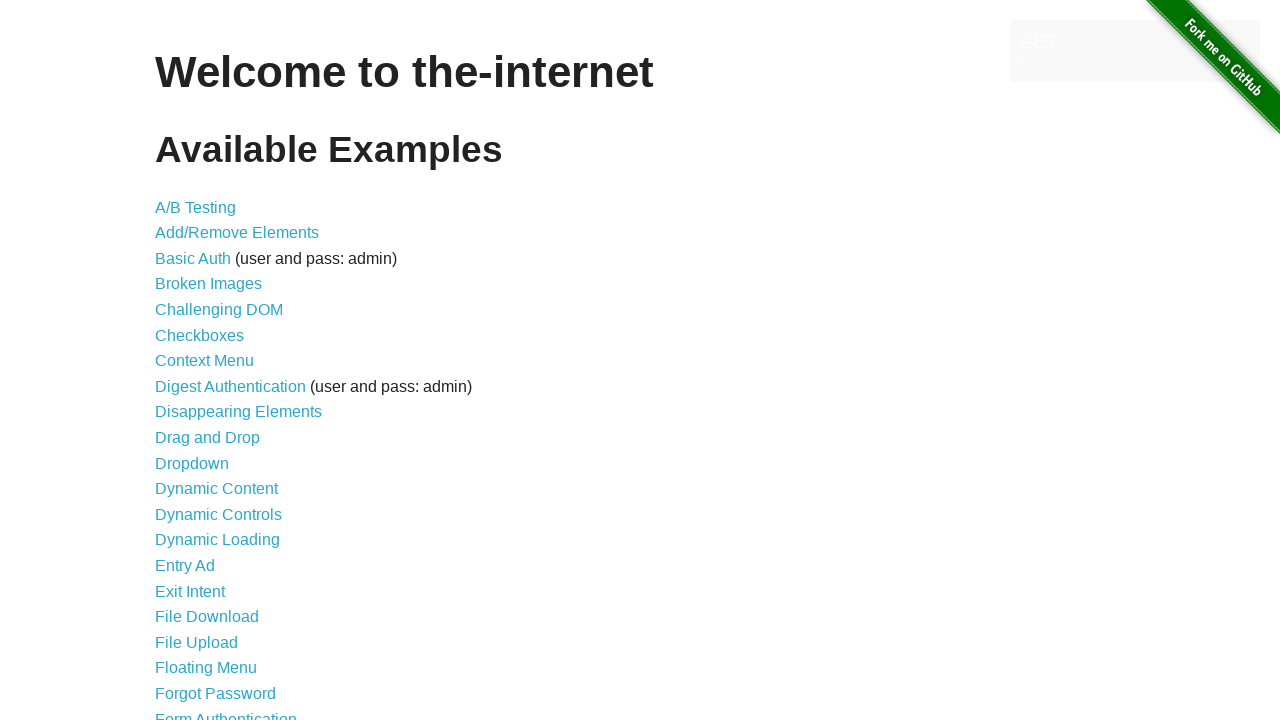

Waited 2 seconds for notification to be visible
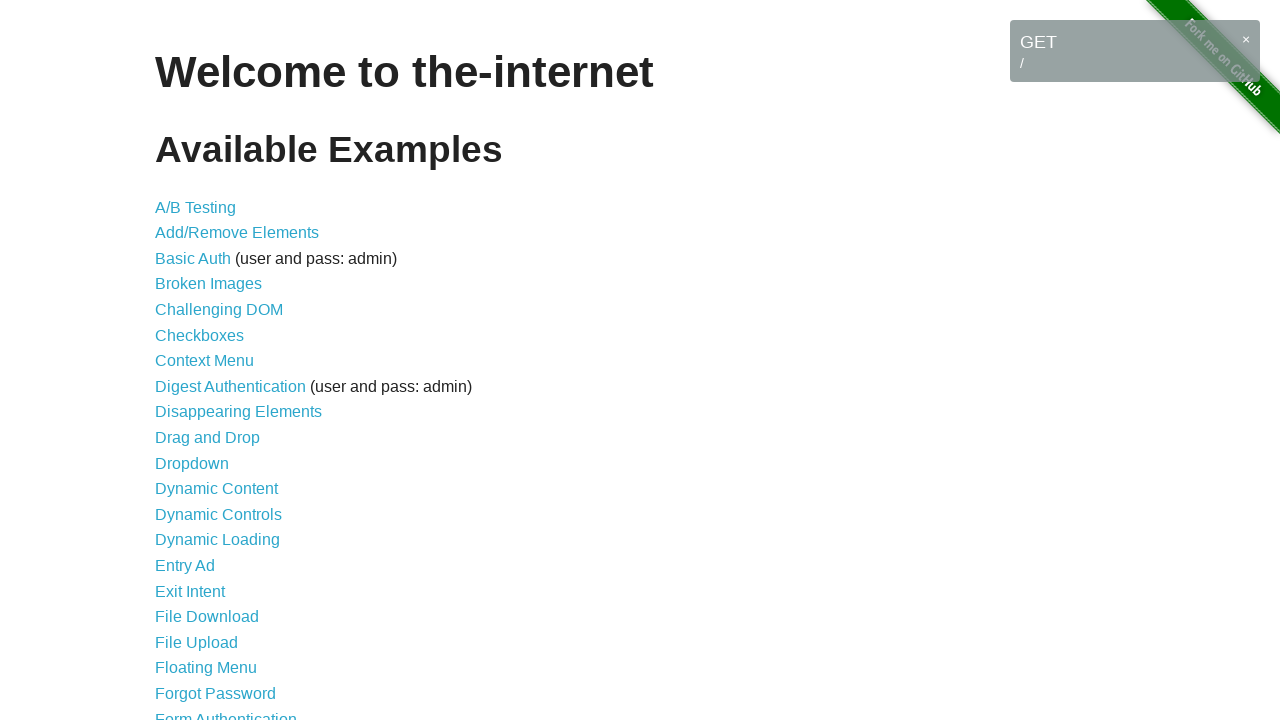

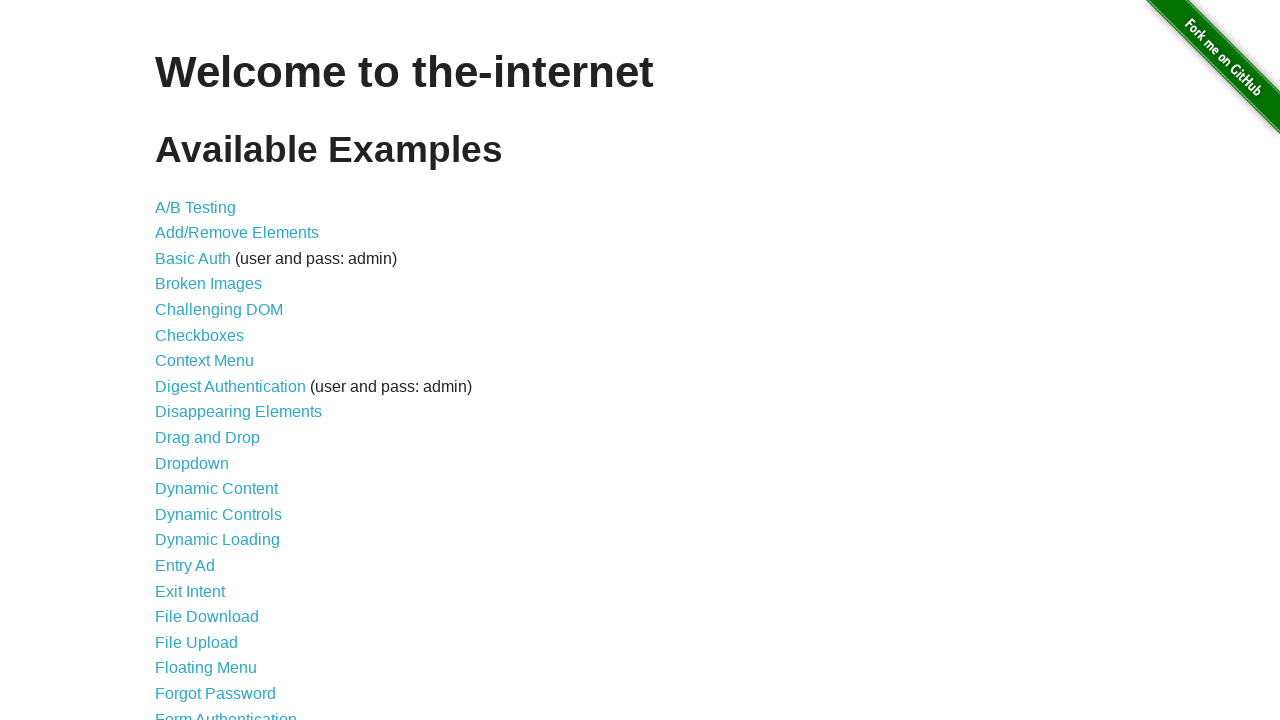